Tests W3Schools website by clicking toggle switches, navigating through the tutorials menu to the Python tutorial page, and verifying content

Starting URL: https://www.w3schools.com/howto/howto_css_switch.asp

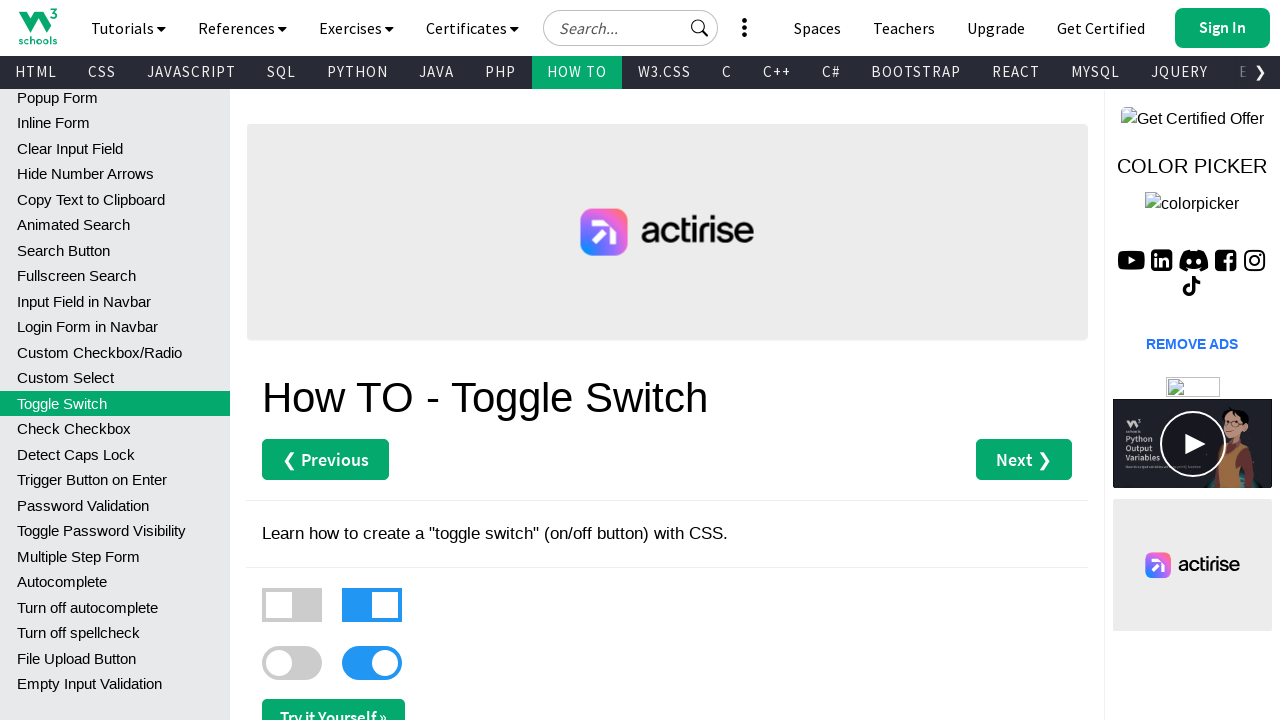

Clicked a toggle switch slider
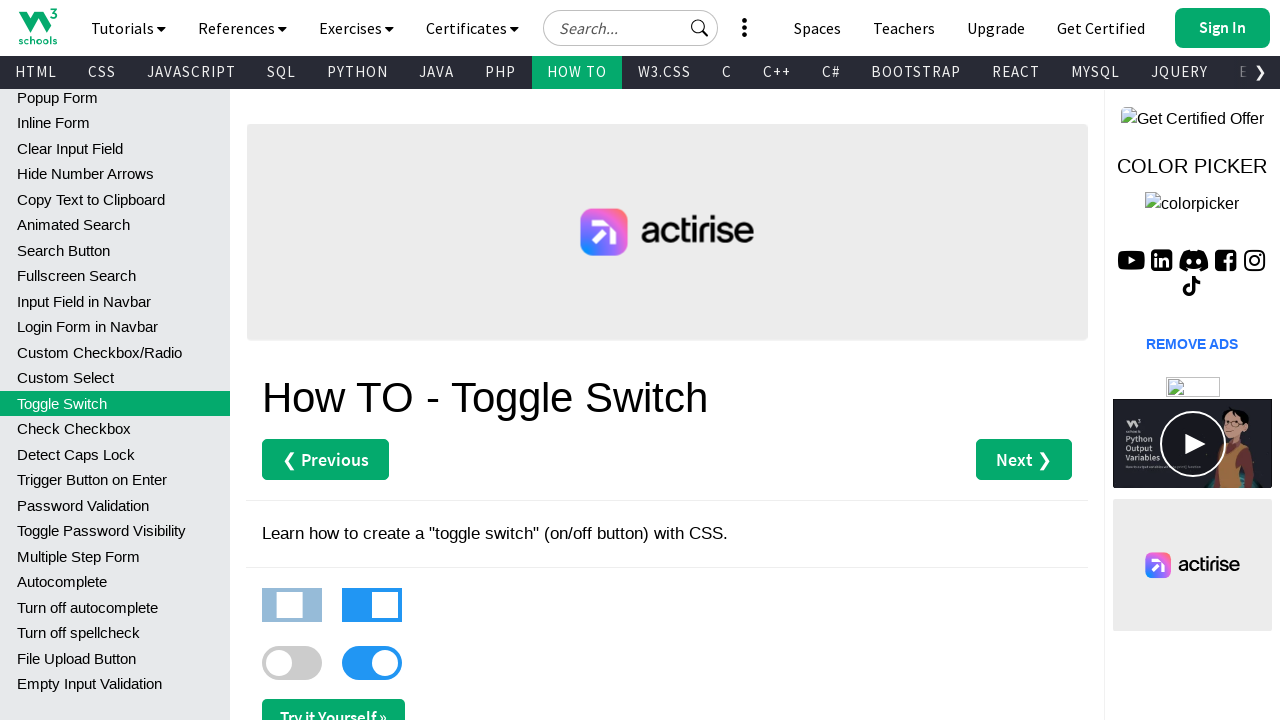

Waited for toggle switch animation to complete
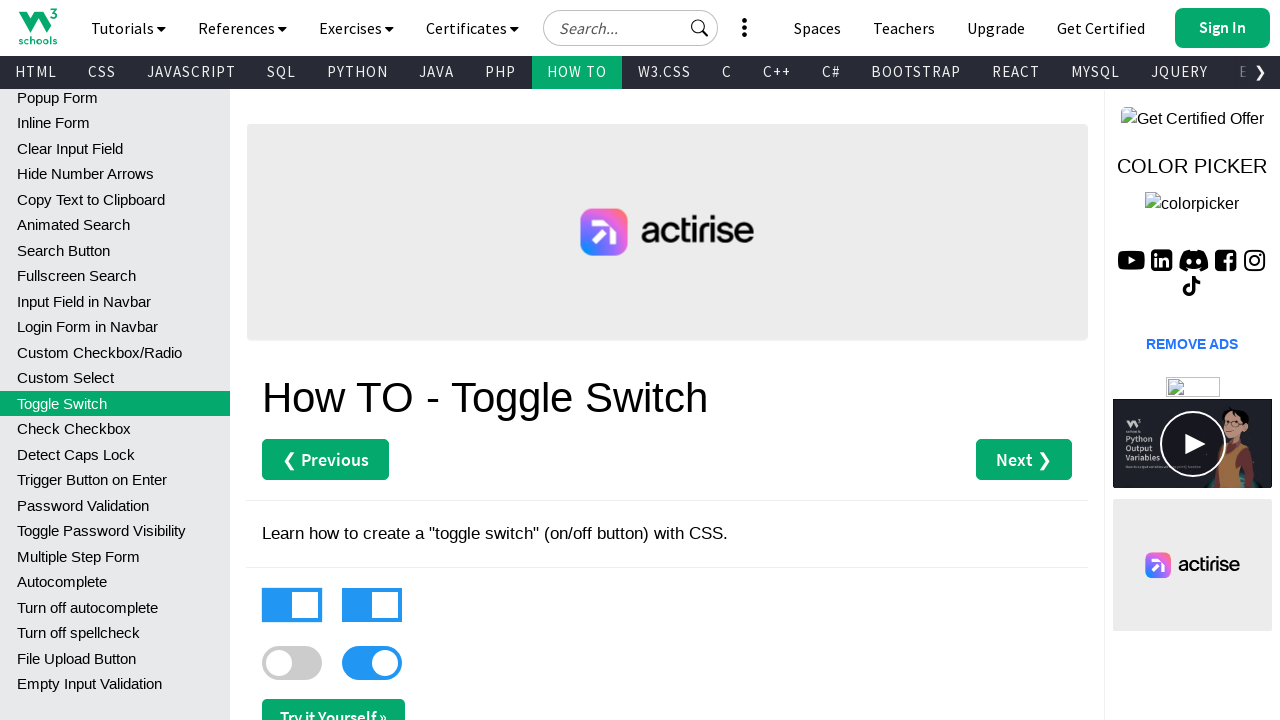

Clicked a toggle switch slider
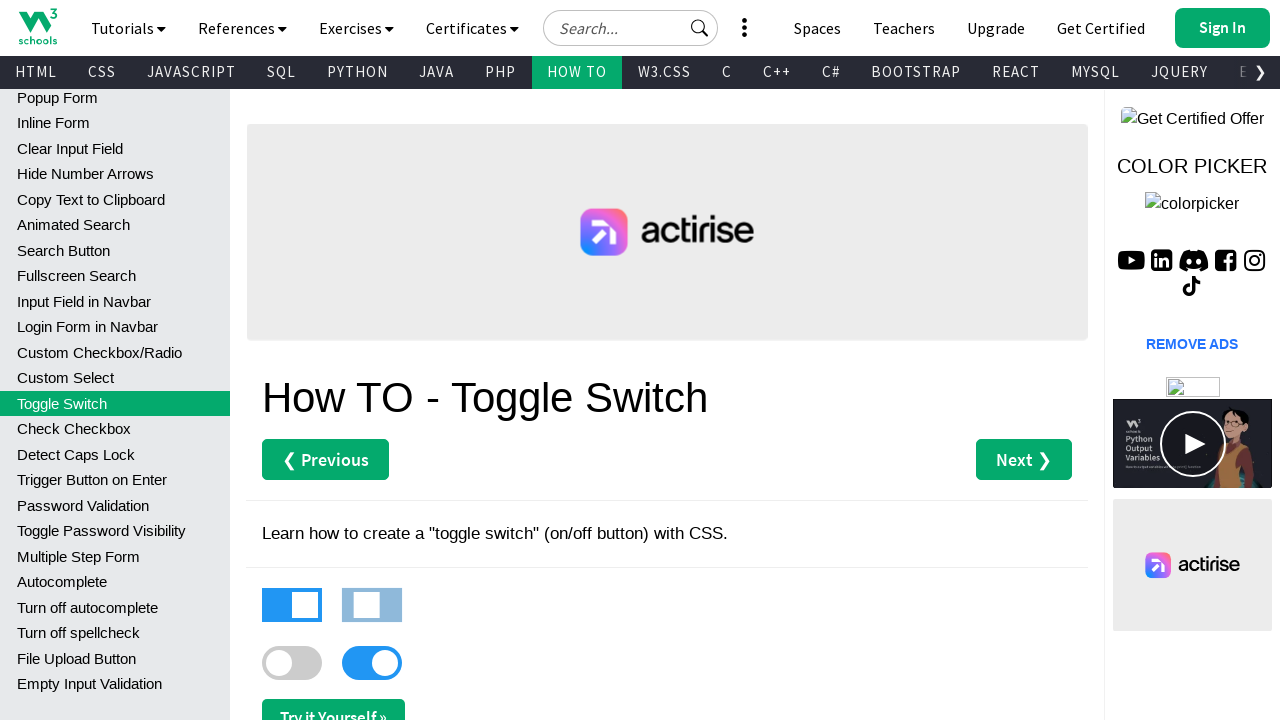

Waited for toggle switch animation to complete
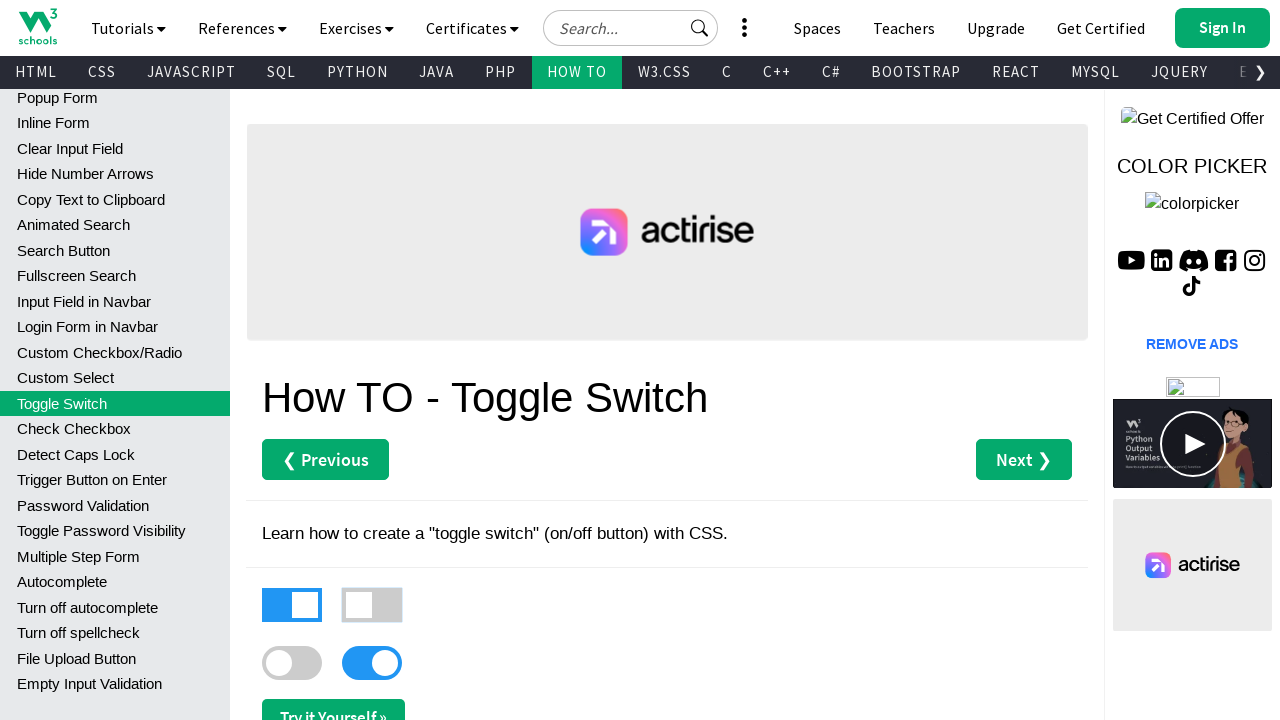

Clicked a toggle switch slider
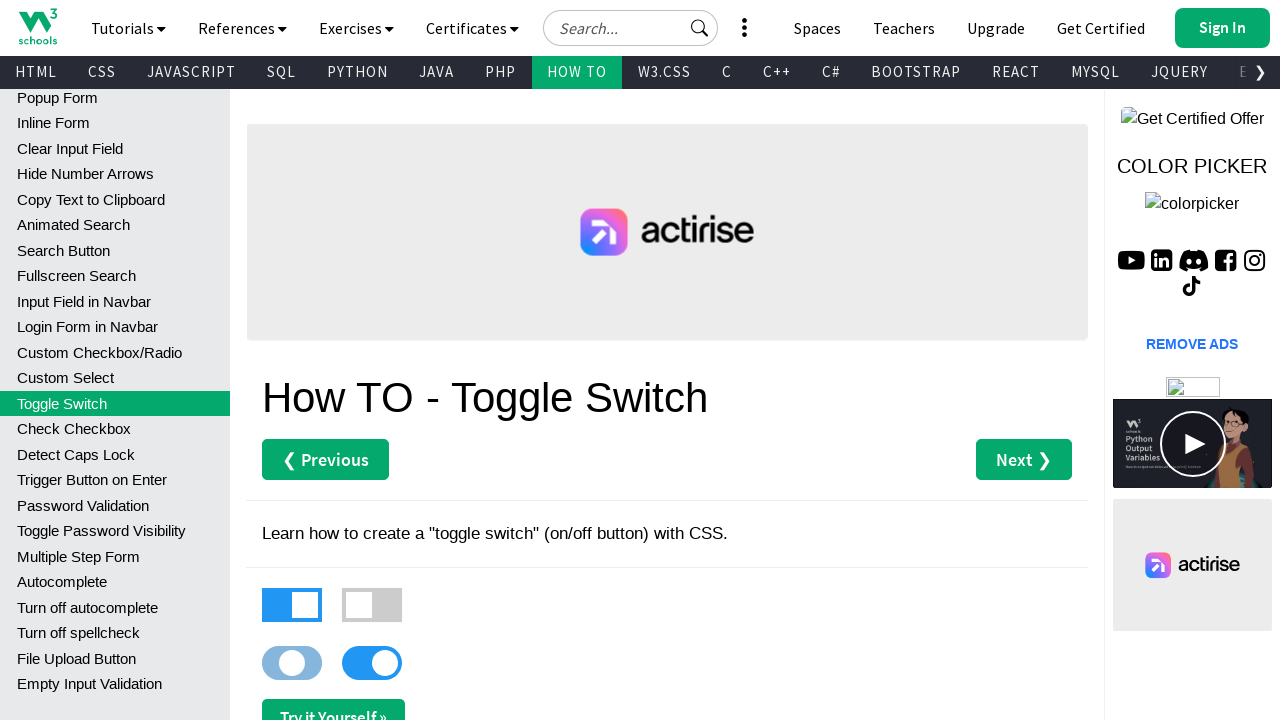

Waited for toggle switch animation to complete
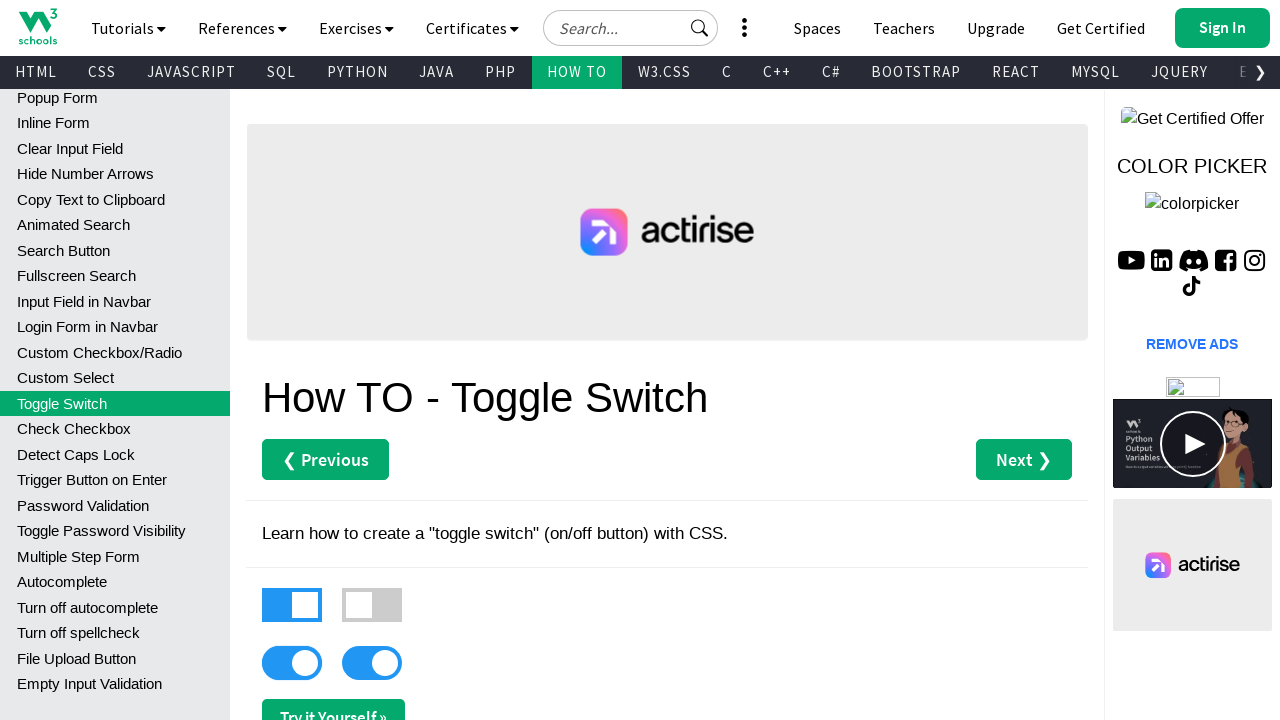

Clicked a toggle switch slider
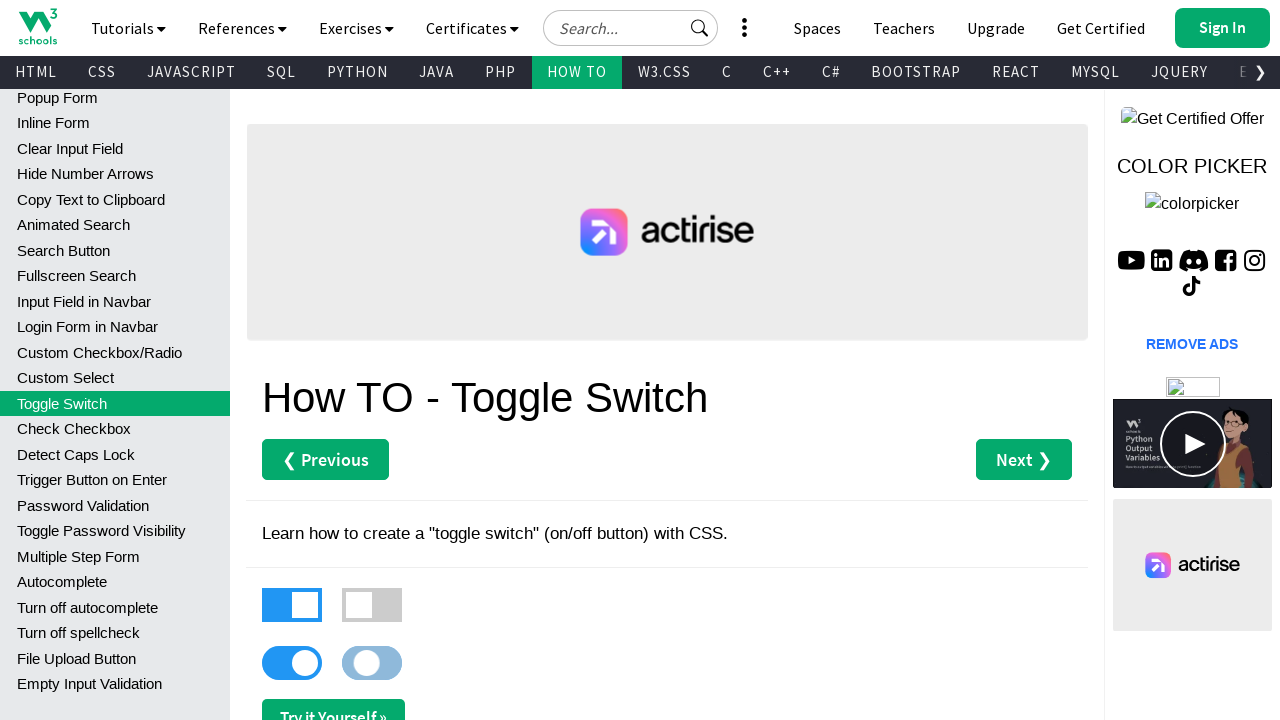

Waited for toggle switch animation to complete
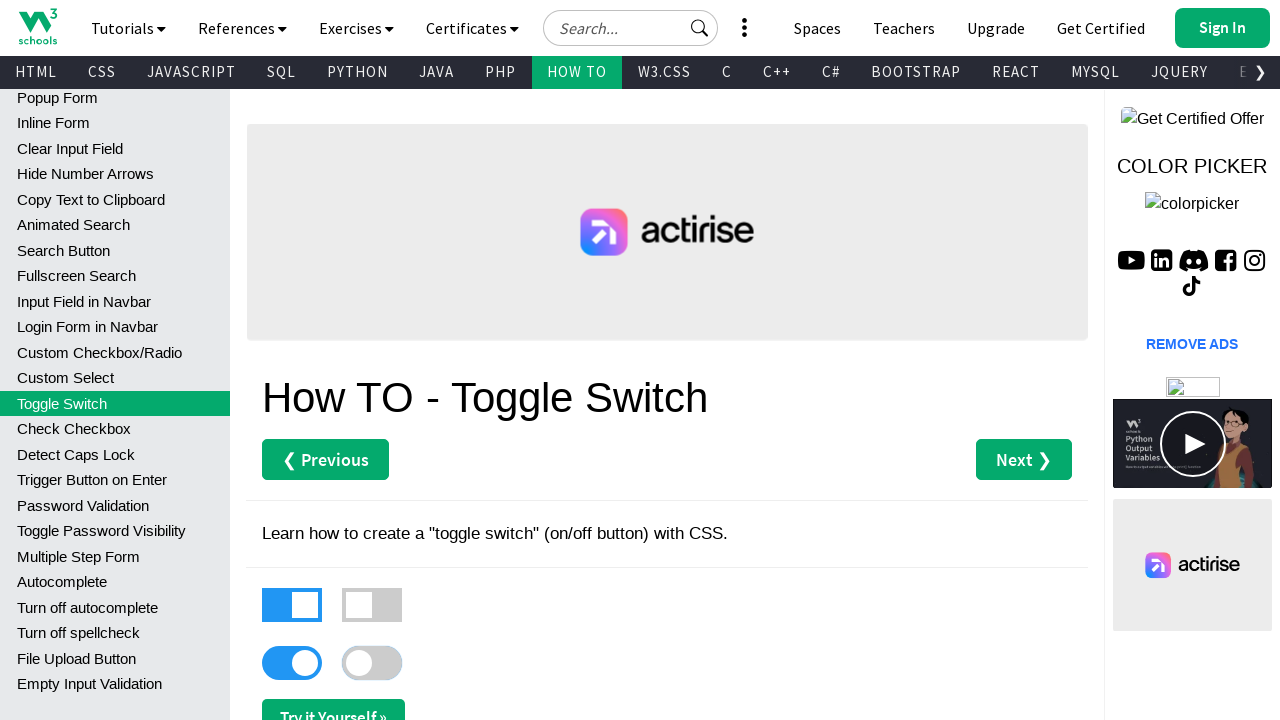

Clicked Tutorials navigation button at (128, 28) on #navbtn_tutorials
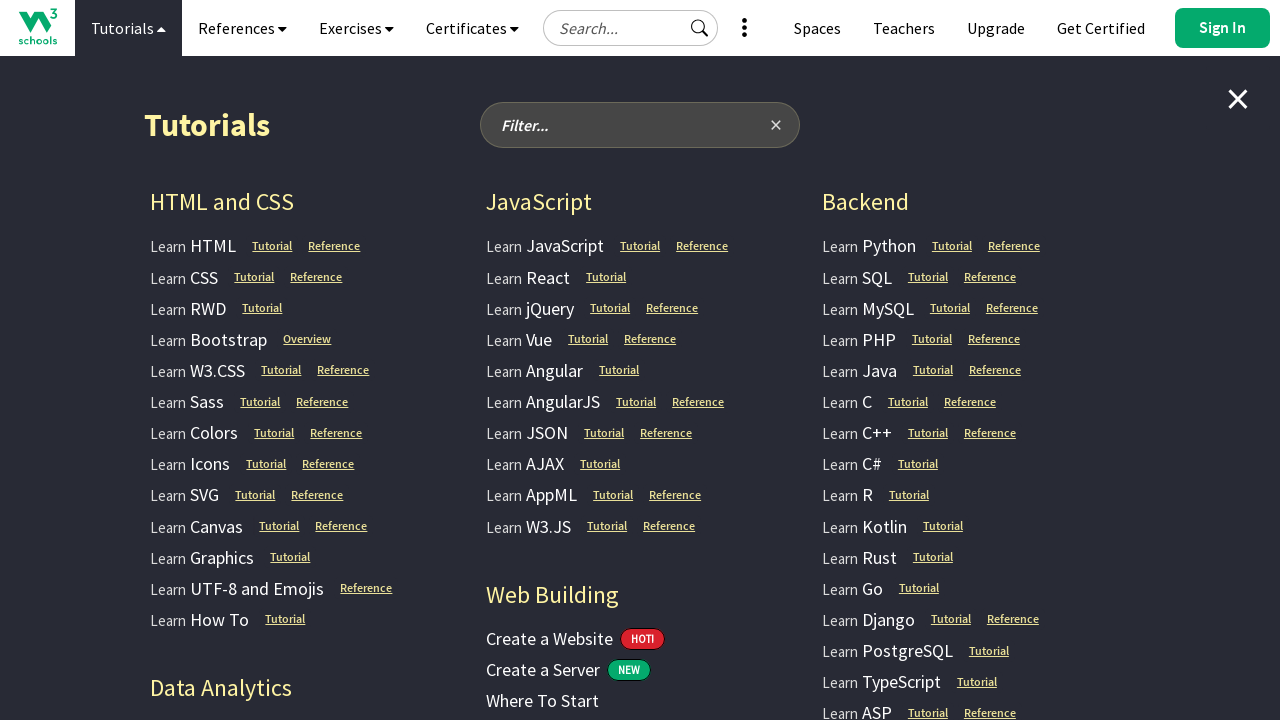

Waited for Tutorials menu to load
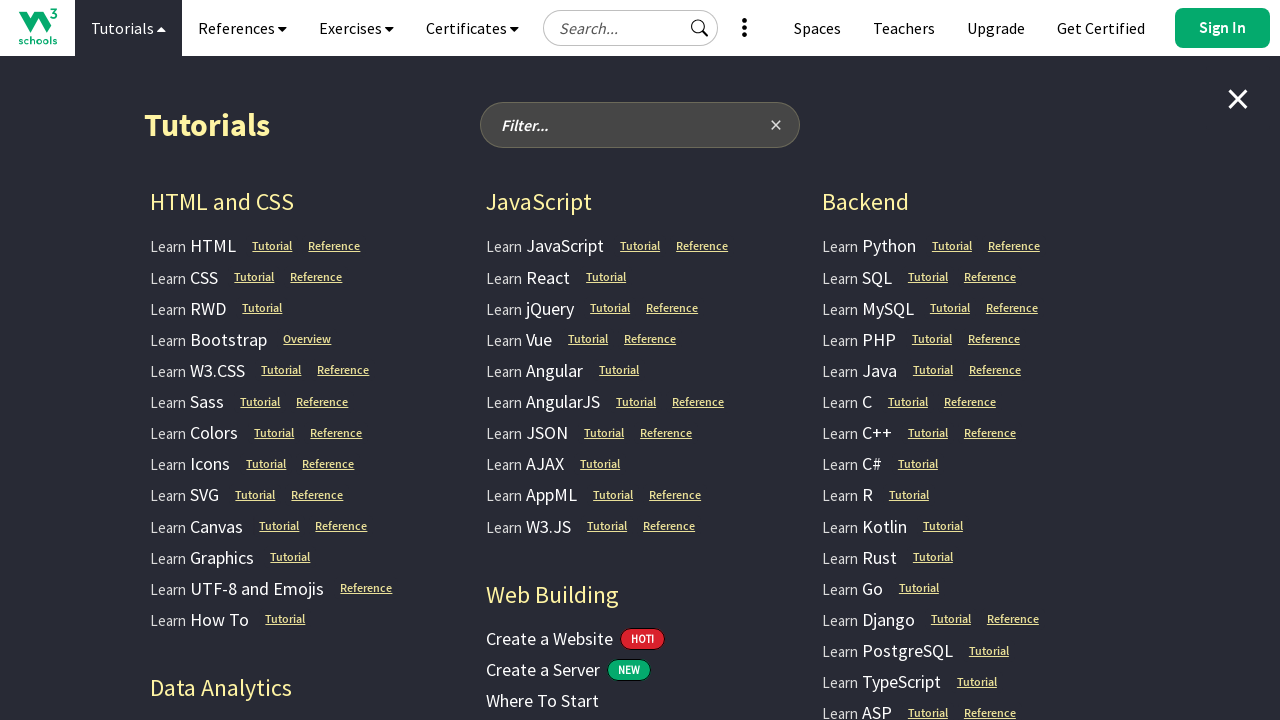

Clicked Learn Python link in Tutorials menu at (869, 246) on text=Learn Python
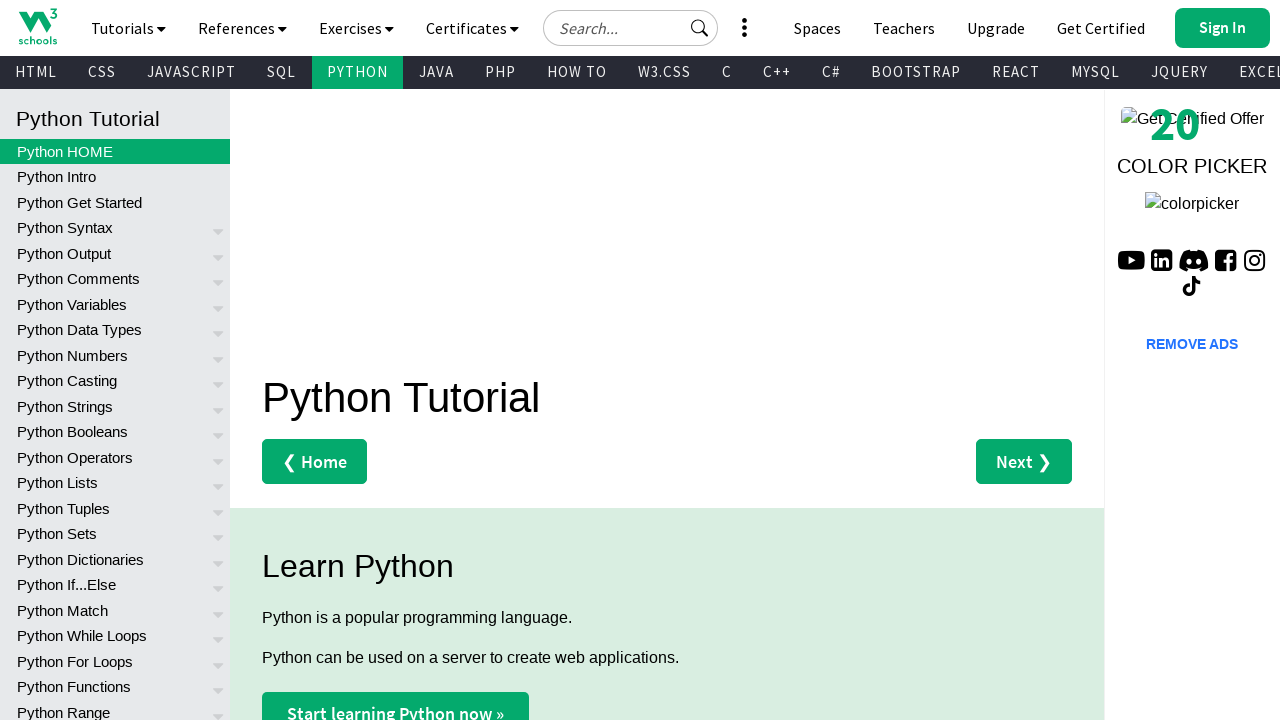

Waited for Python tutorial page to load
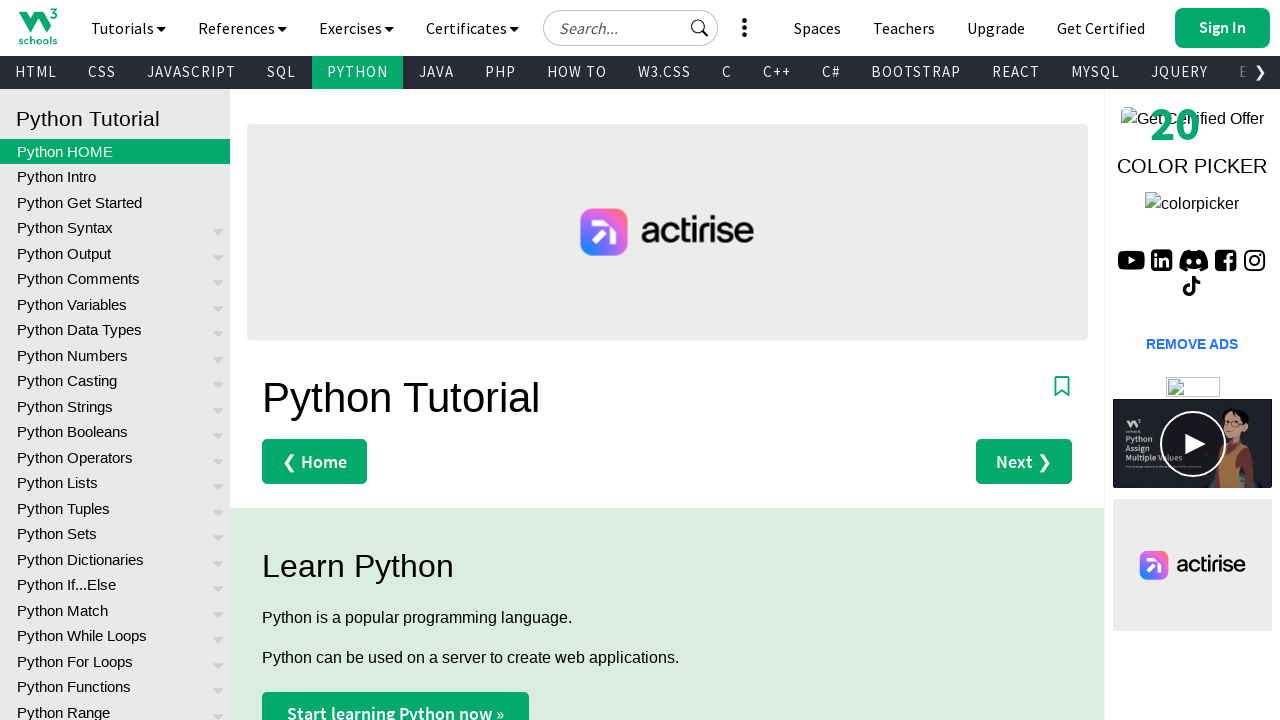

Located Python introduction text element
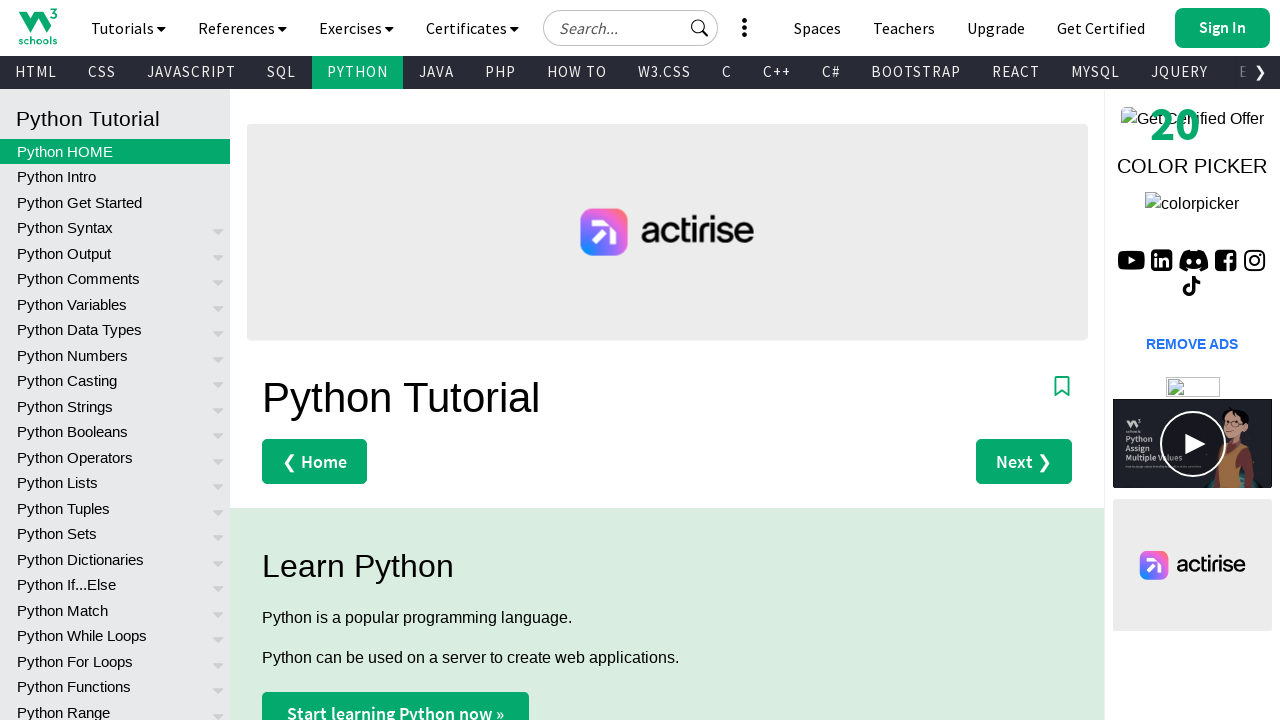

Verified Python introduction text content matches expected value
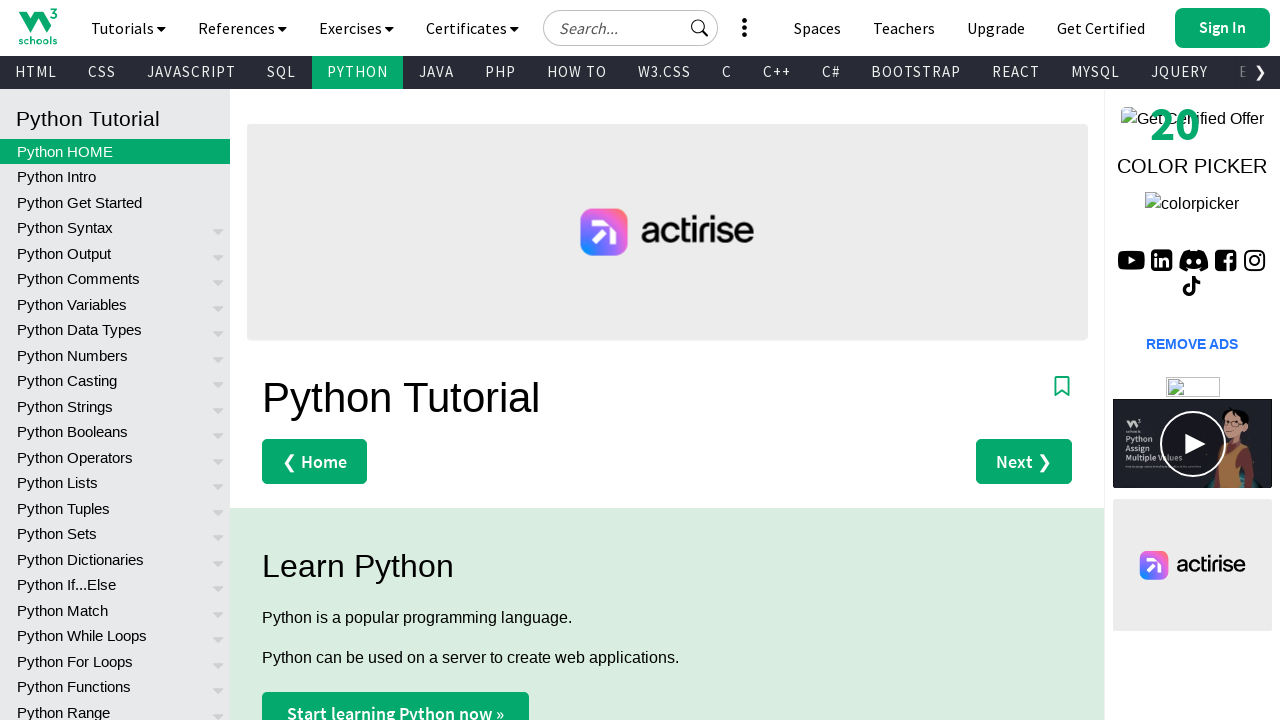

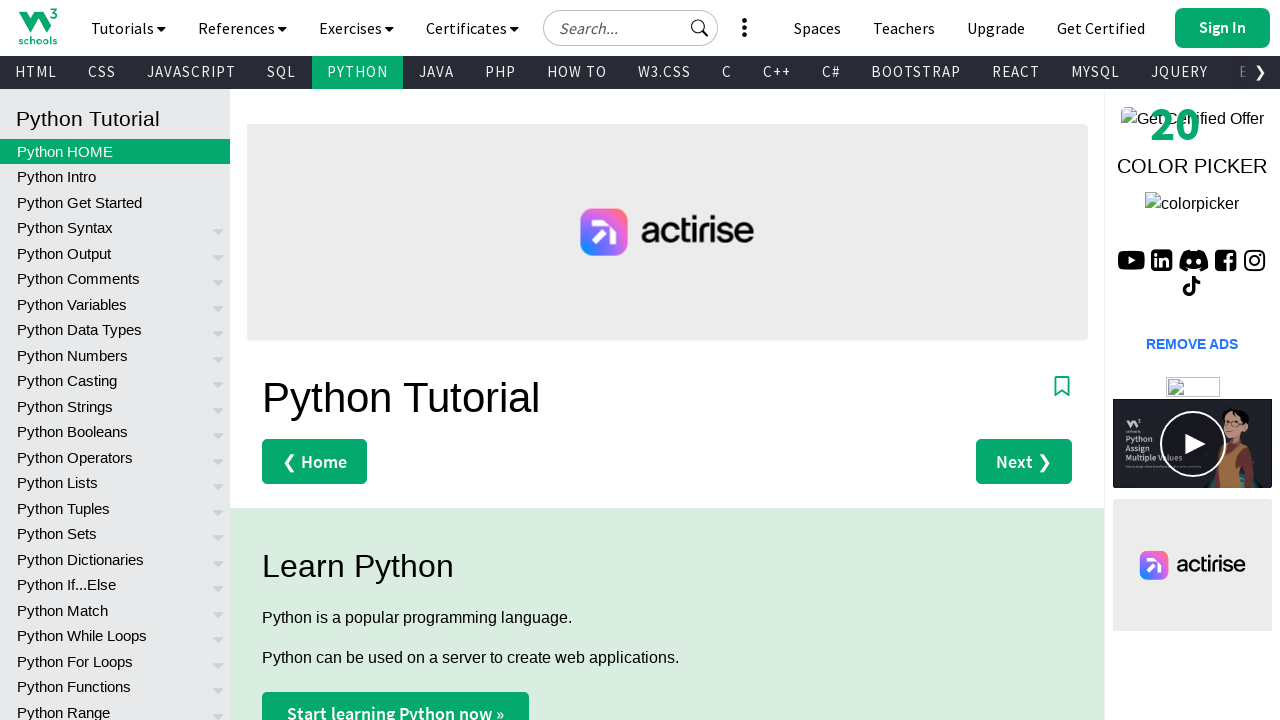